Tests the addition (Soma) operation on an online calculator by entering a mathematical expression and verifying the result

Starting URL: https://www.calculadoraonline.com.br/basica

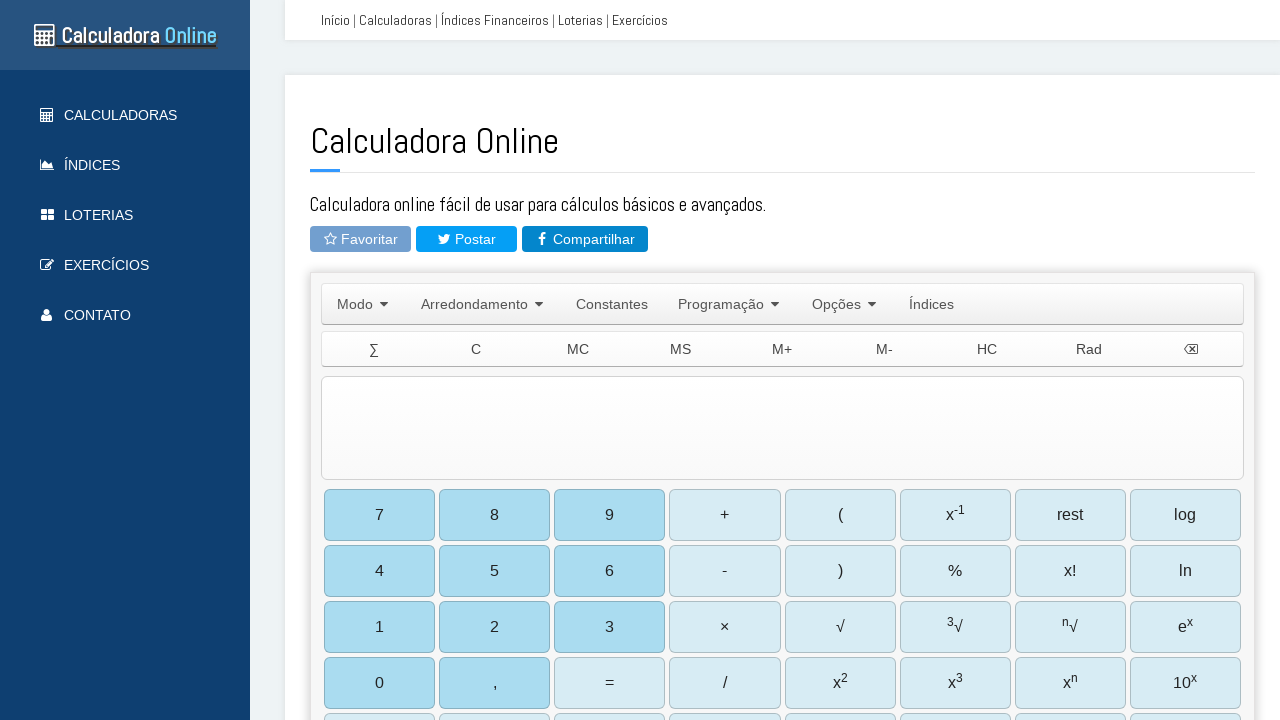

Cleared the calculator input field on #TIExp
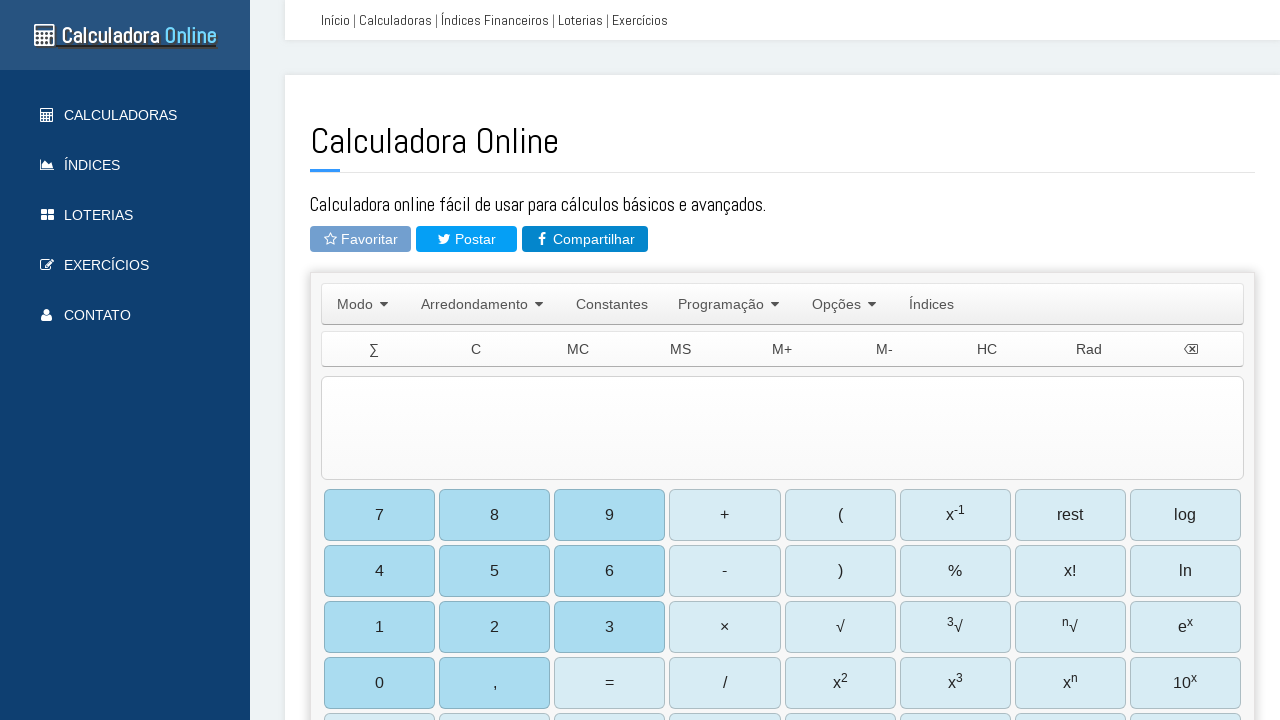

Entered addition expression '5+3' into the calculator on #TIExp
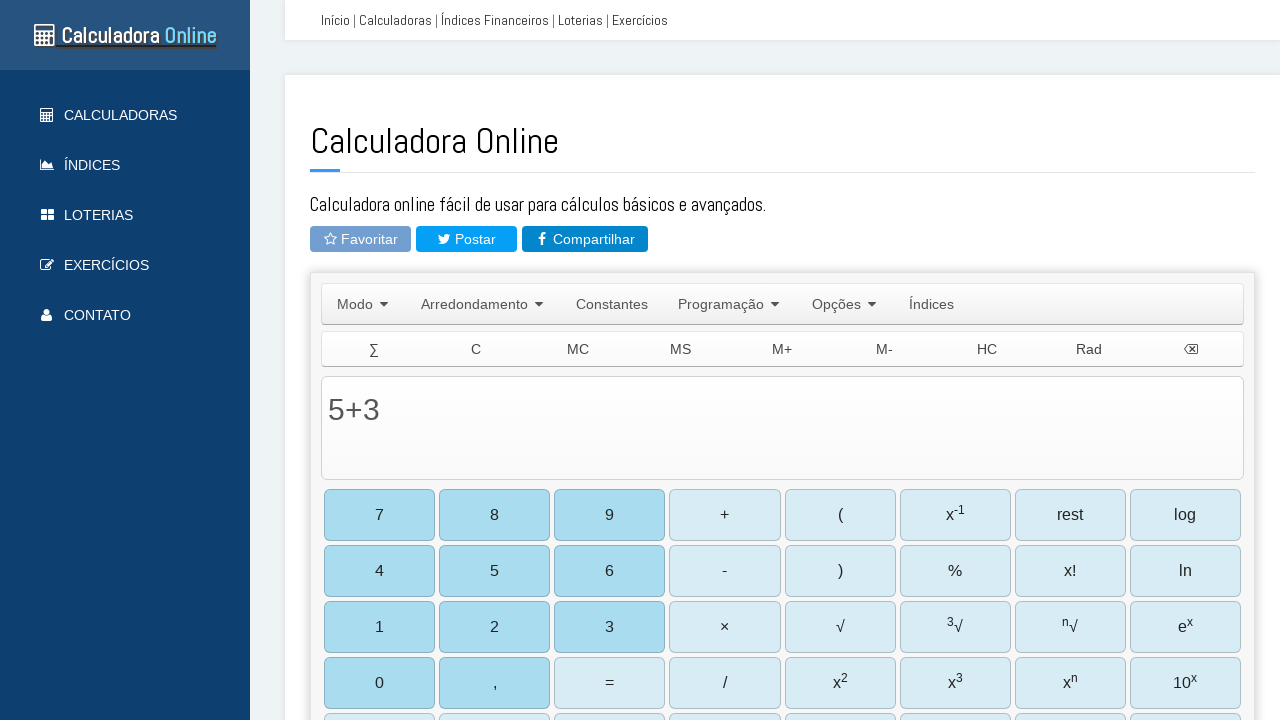

Waited 1500ms for input to register
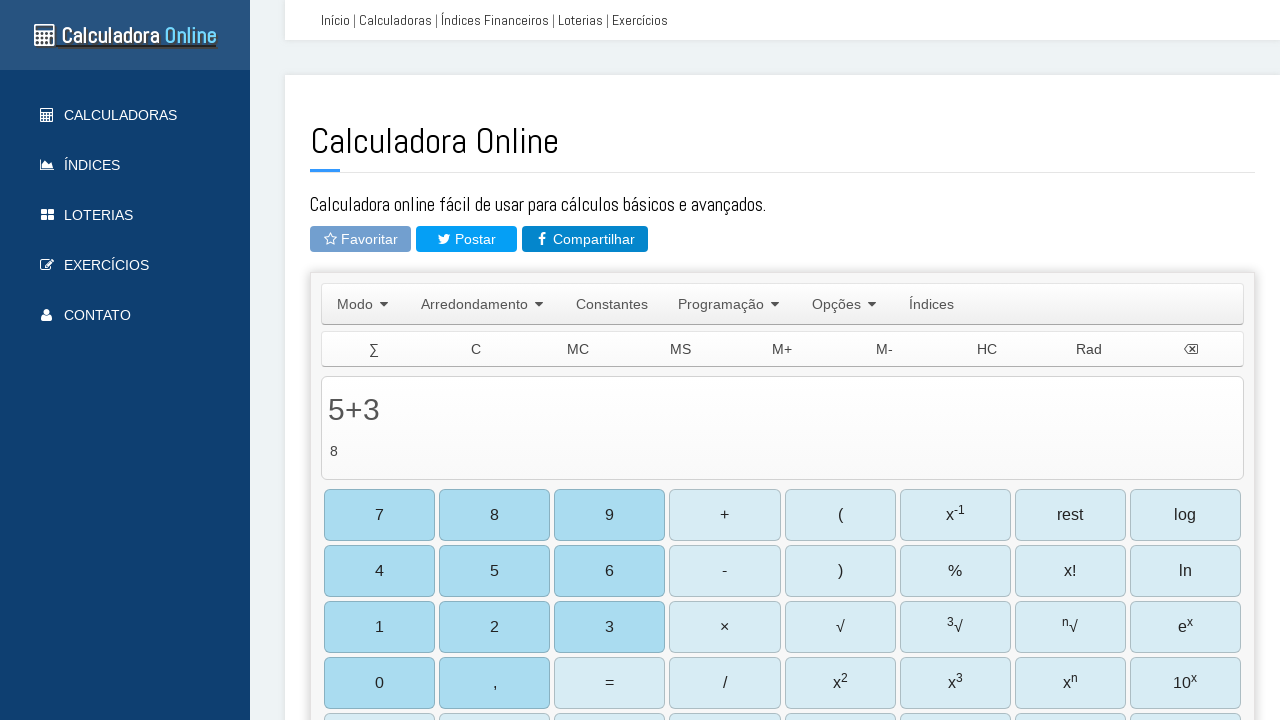

Clicked the equals button to calculate the result at (610, 683) on #b27
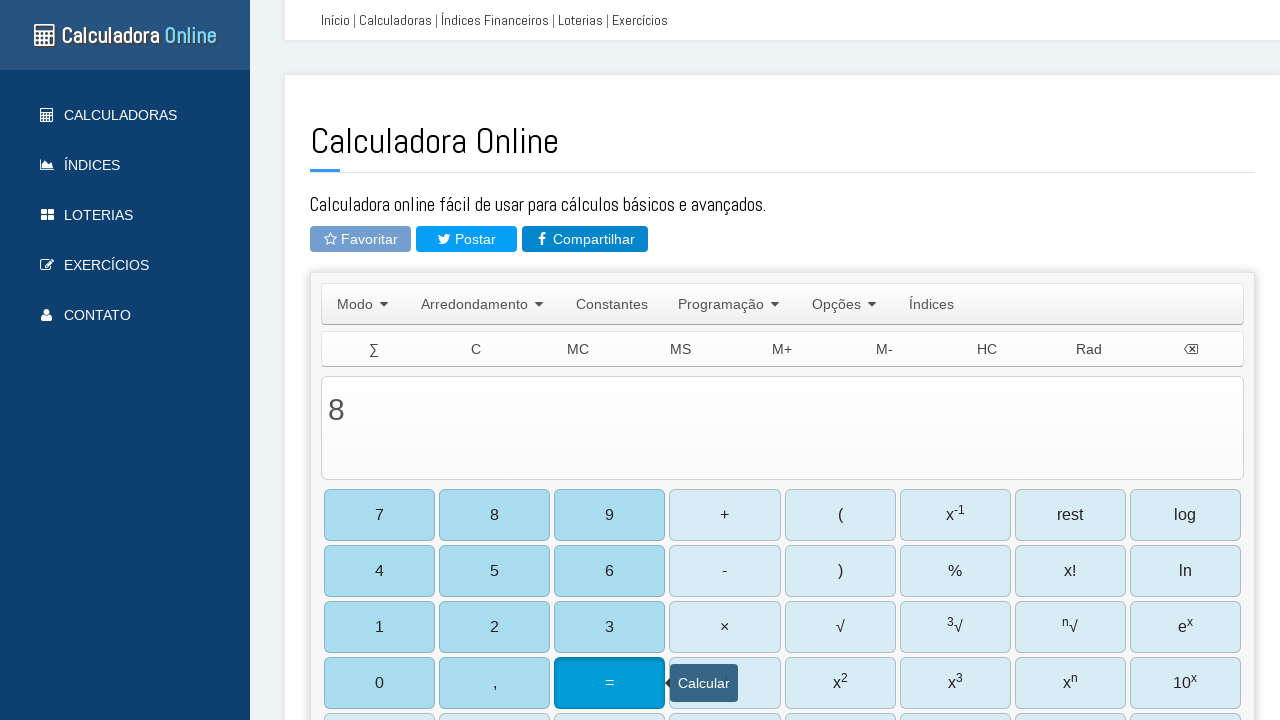

Waited 2000ms for calculation to complete
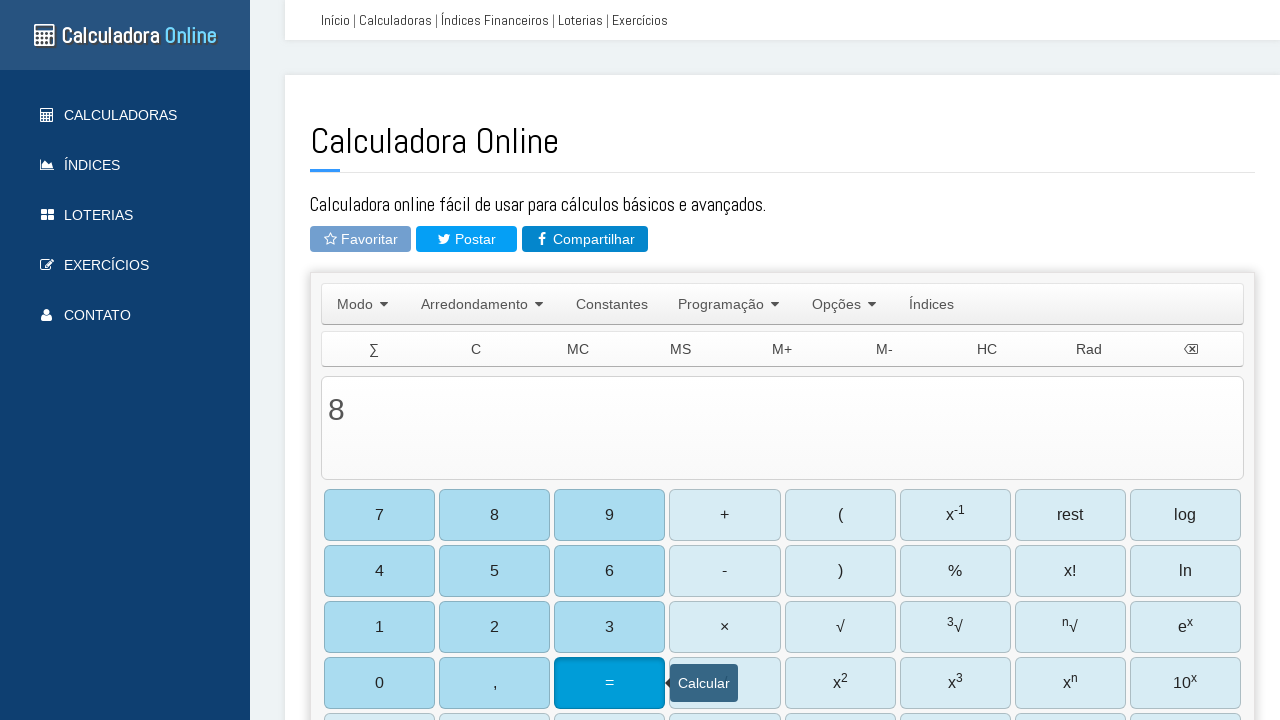

Retrieved the result from the calculator display
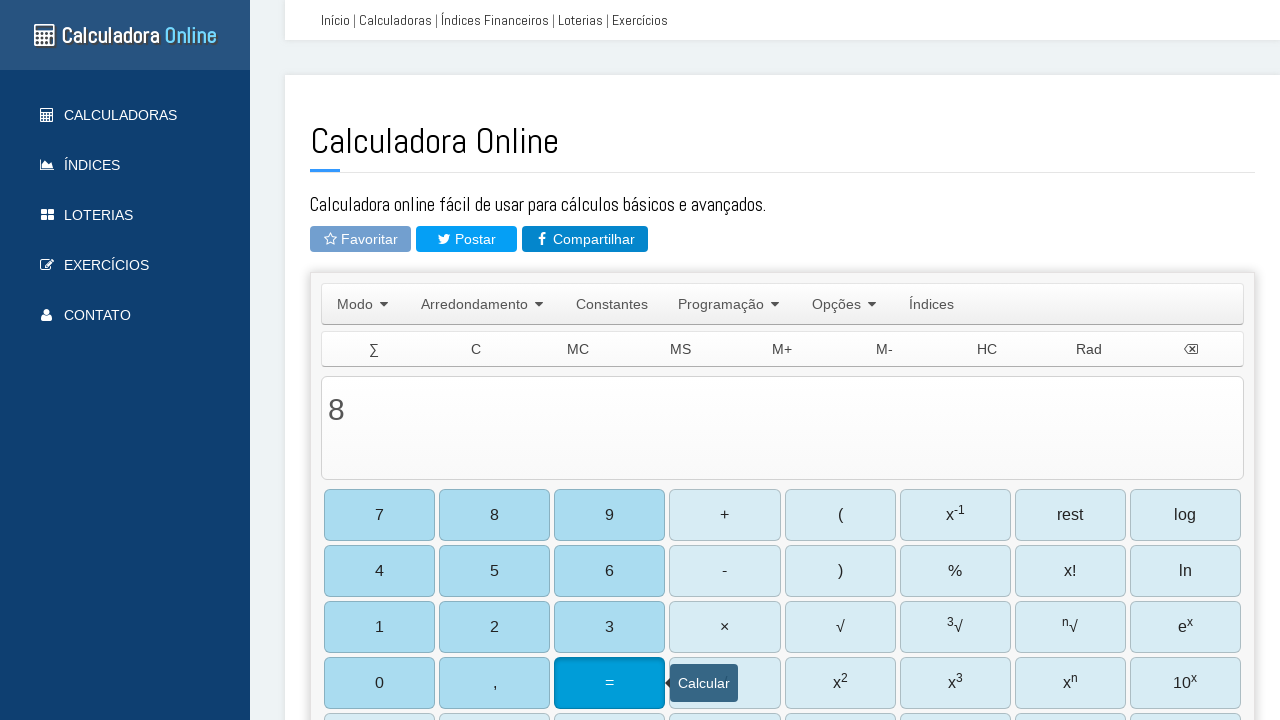

Verified that the addition result is correct (8)
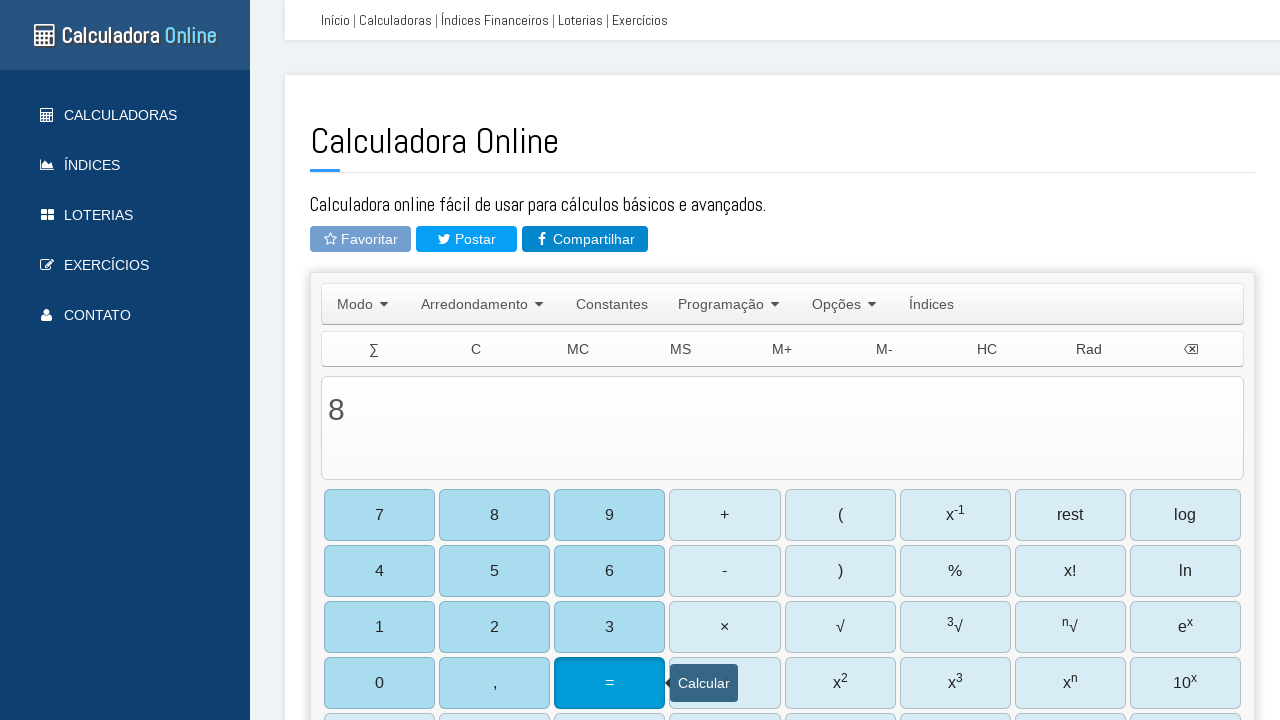

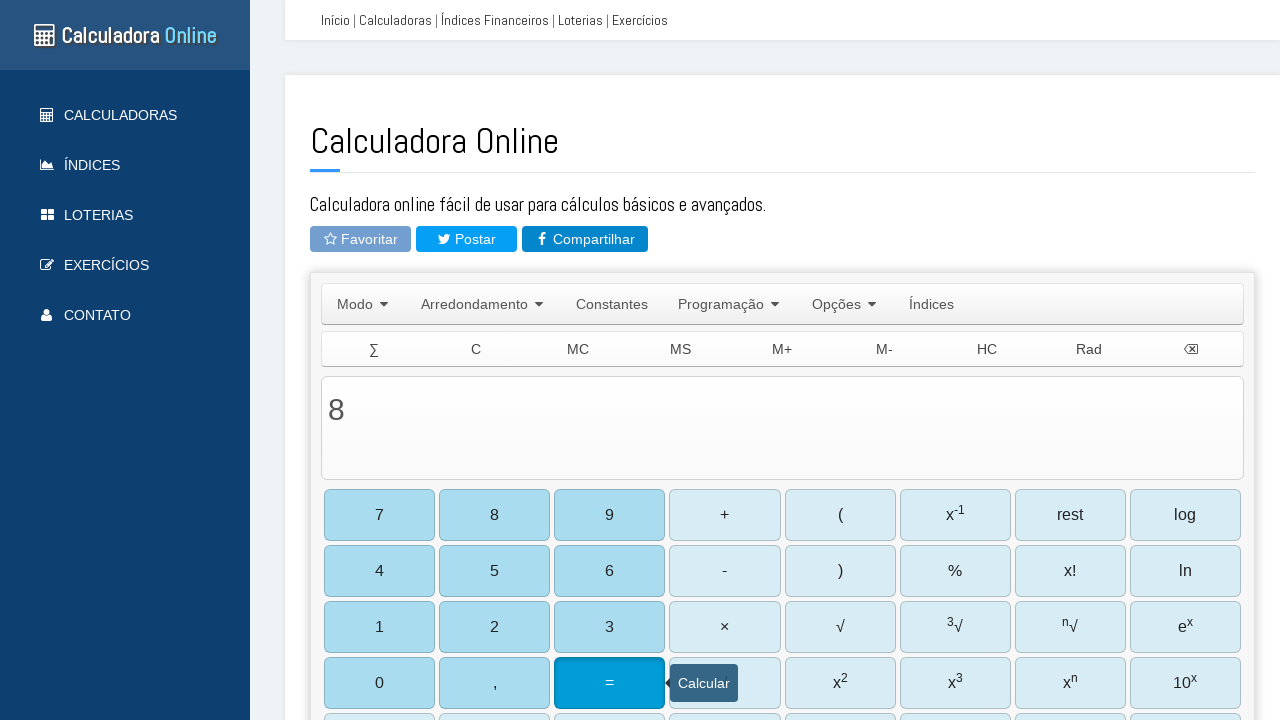